Tests hover functionality by hovering over an avatar image and verifying that the caption/additional user information becomes visible.

Starting URL: http://the-internet.herokuapp.com/hovers

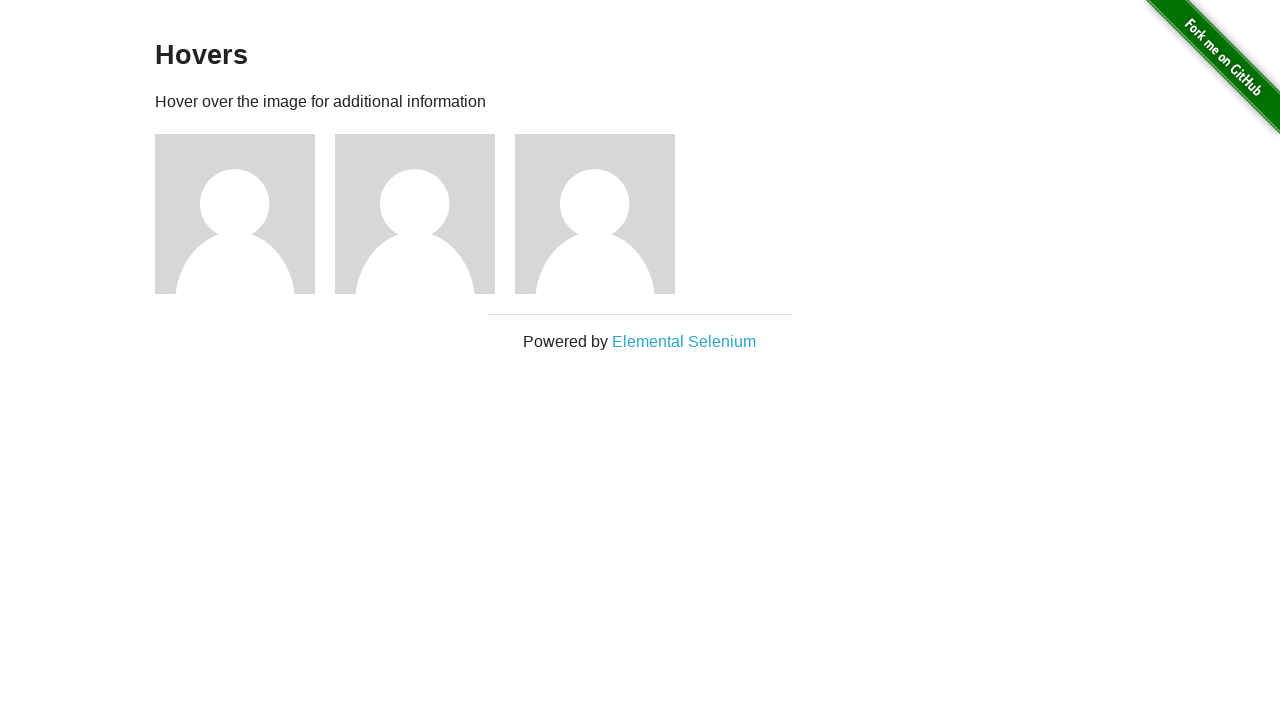

Located the first avatar figure element
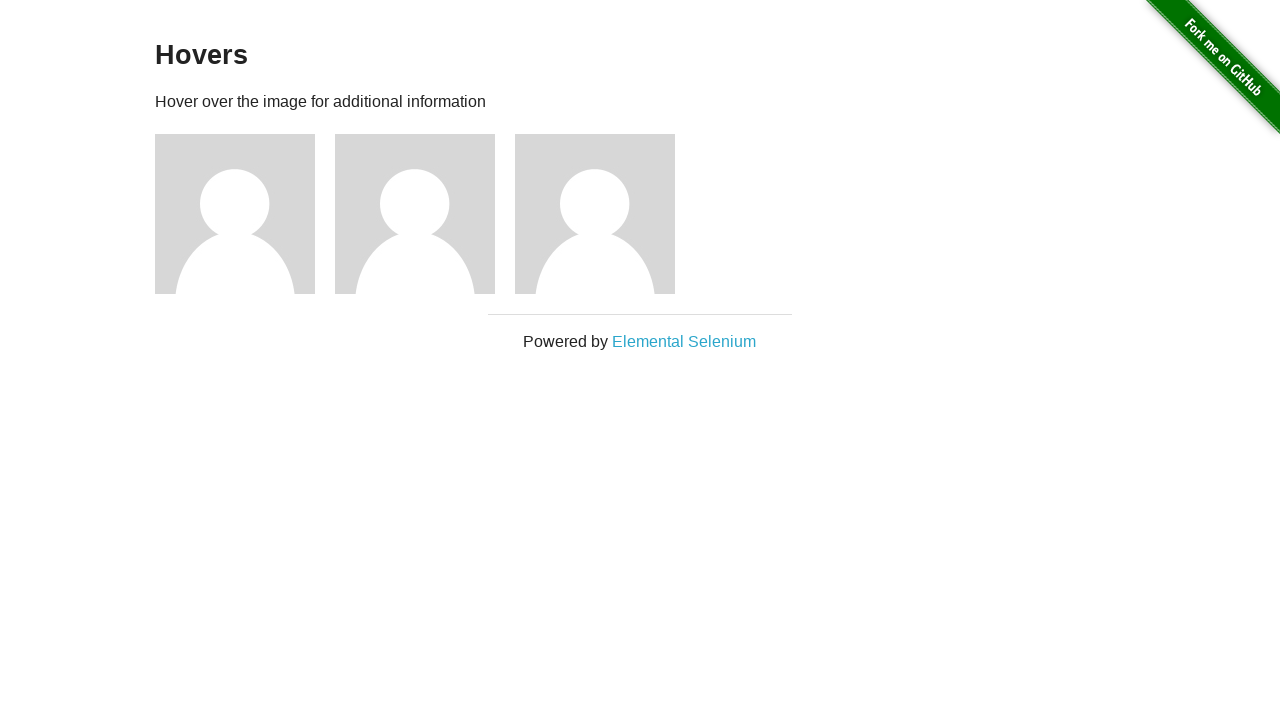

Hovered over the avatar image at (245, 214) on .figure >> nth=0
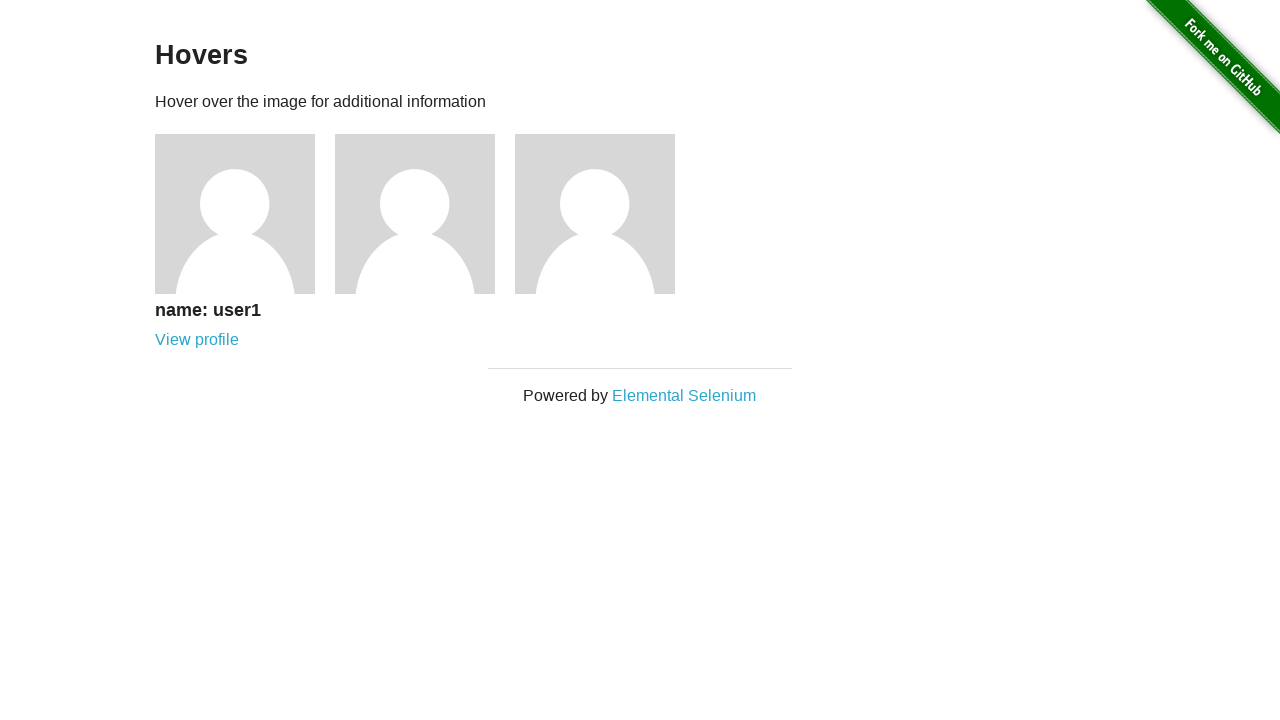

Caption element became visible after hover
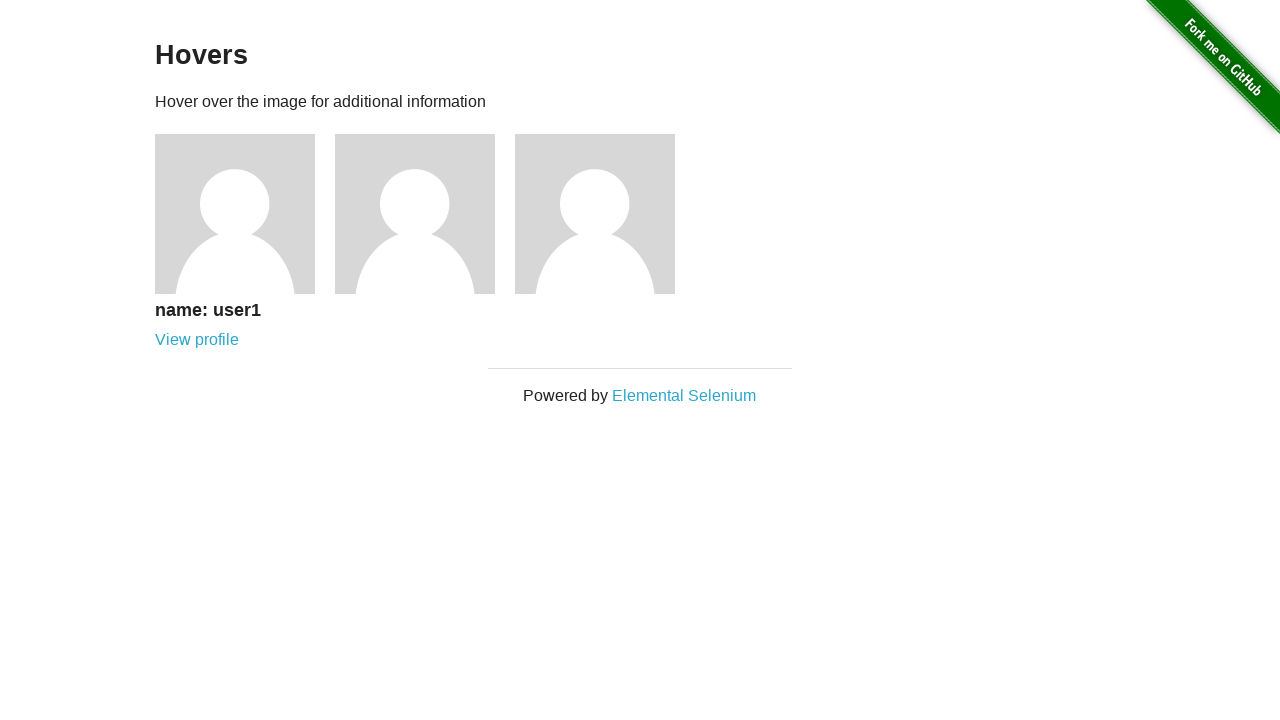

Verified that the caption is visible
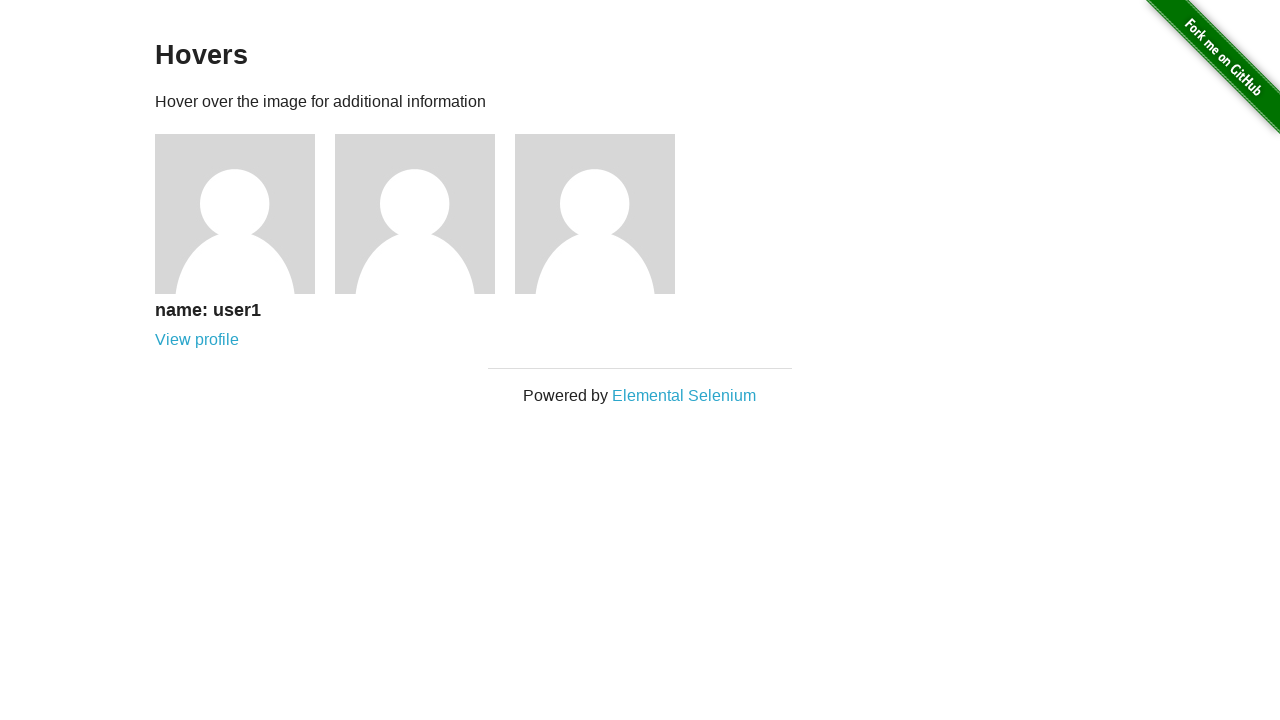

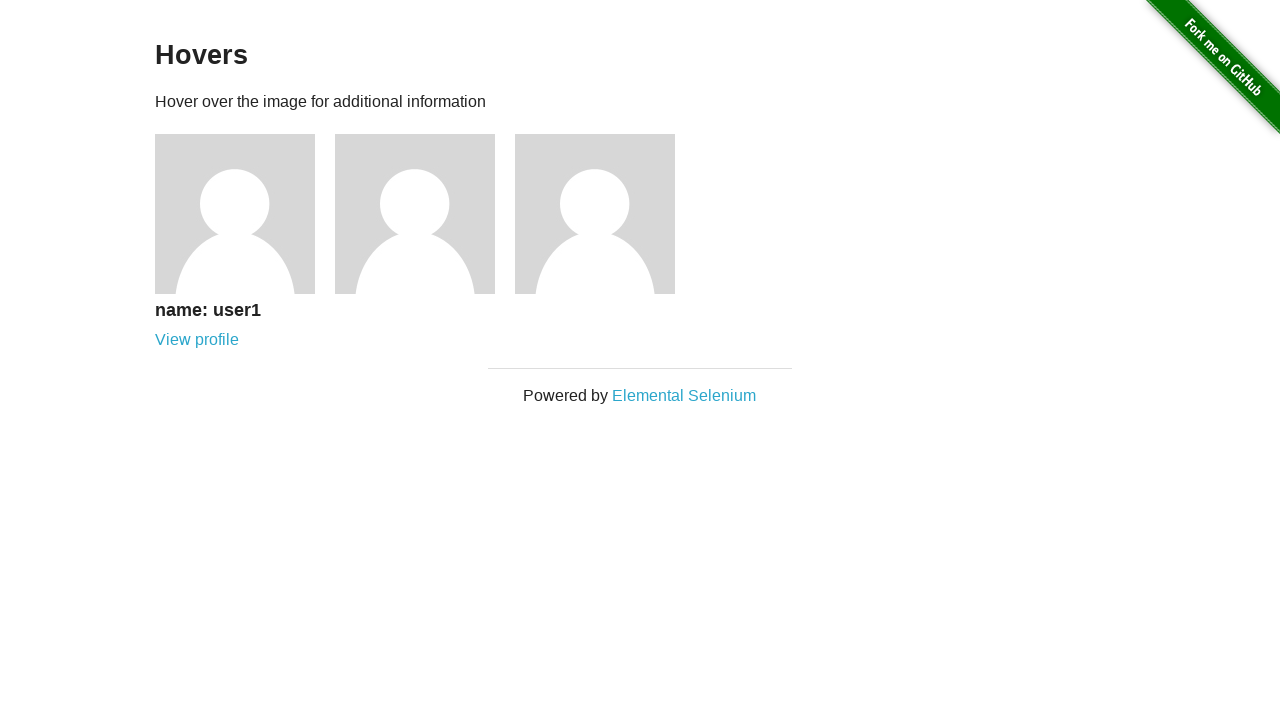